Navigates to a custom scrollbar demo page and scrolls to a specific paragraph element

Starting URL: http://manos.malihu.gr/repository/custom-scrollbar/demo/examples/complete_examples.html

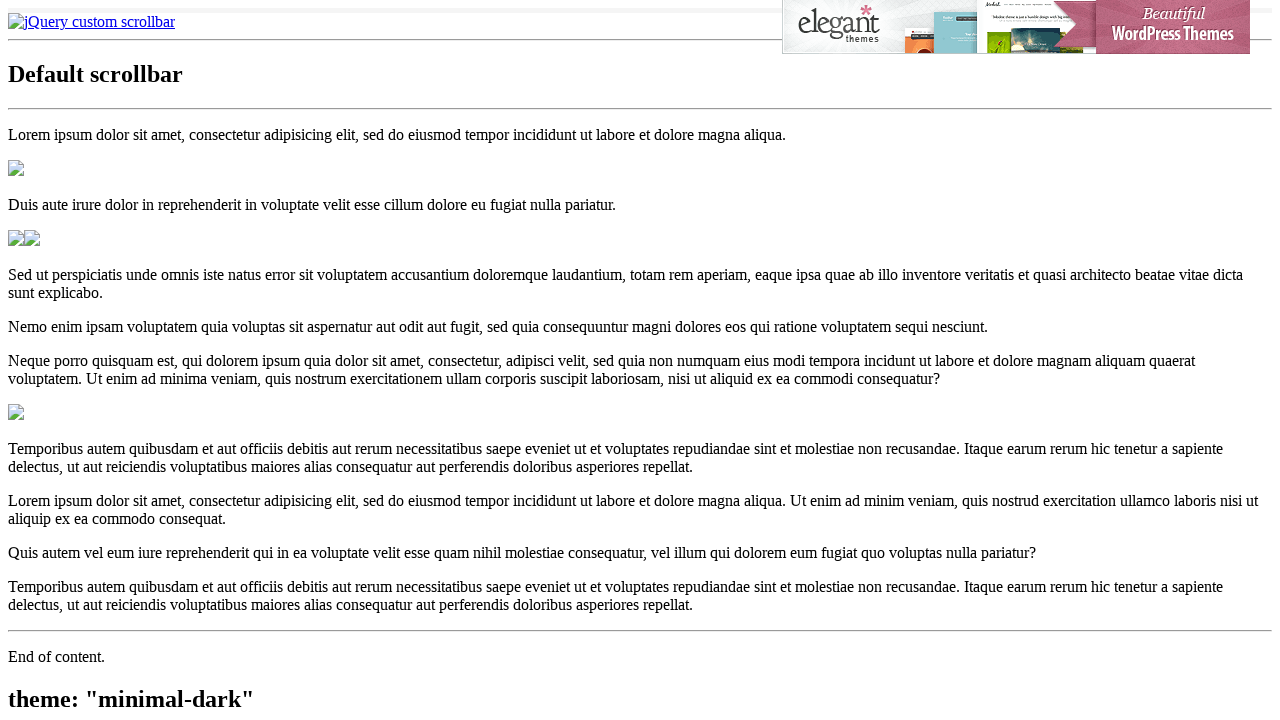

Navigated to custom scrollbar demo page
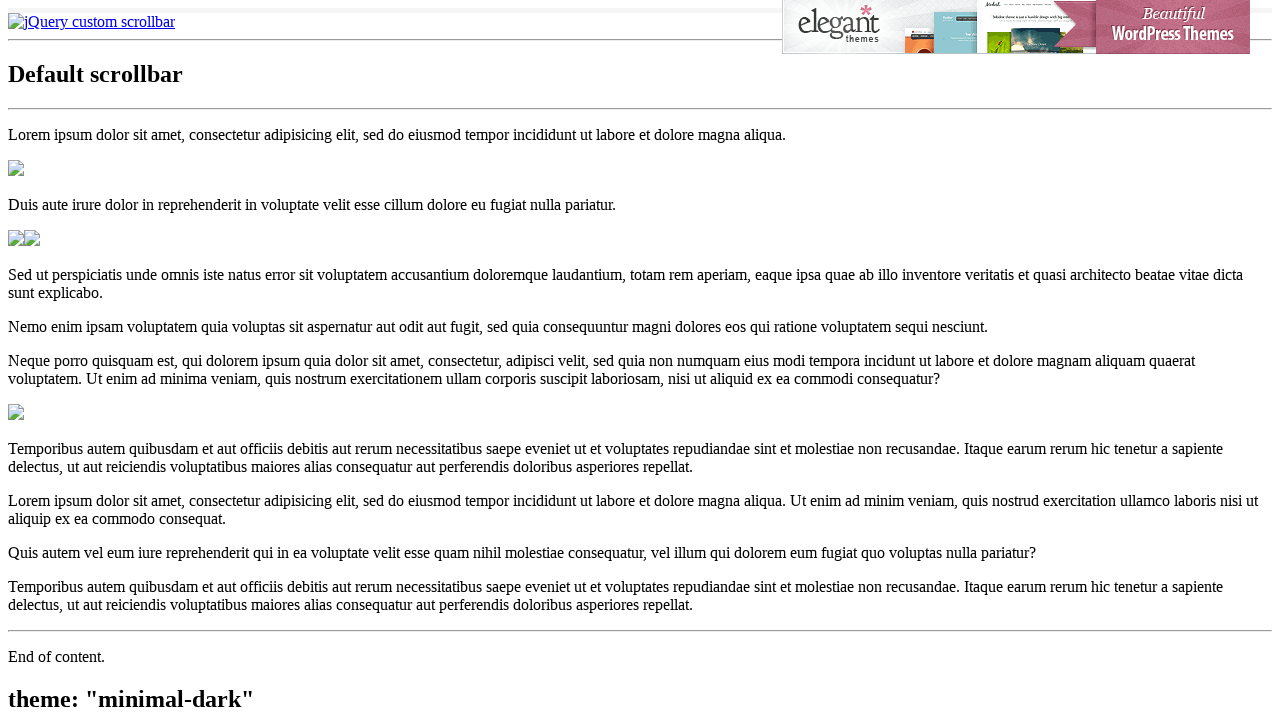

Main image loaded, page is ready
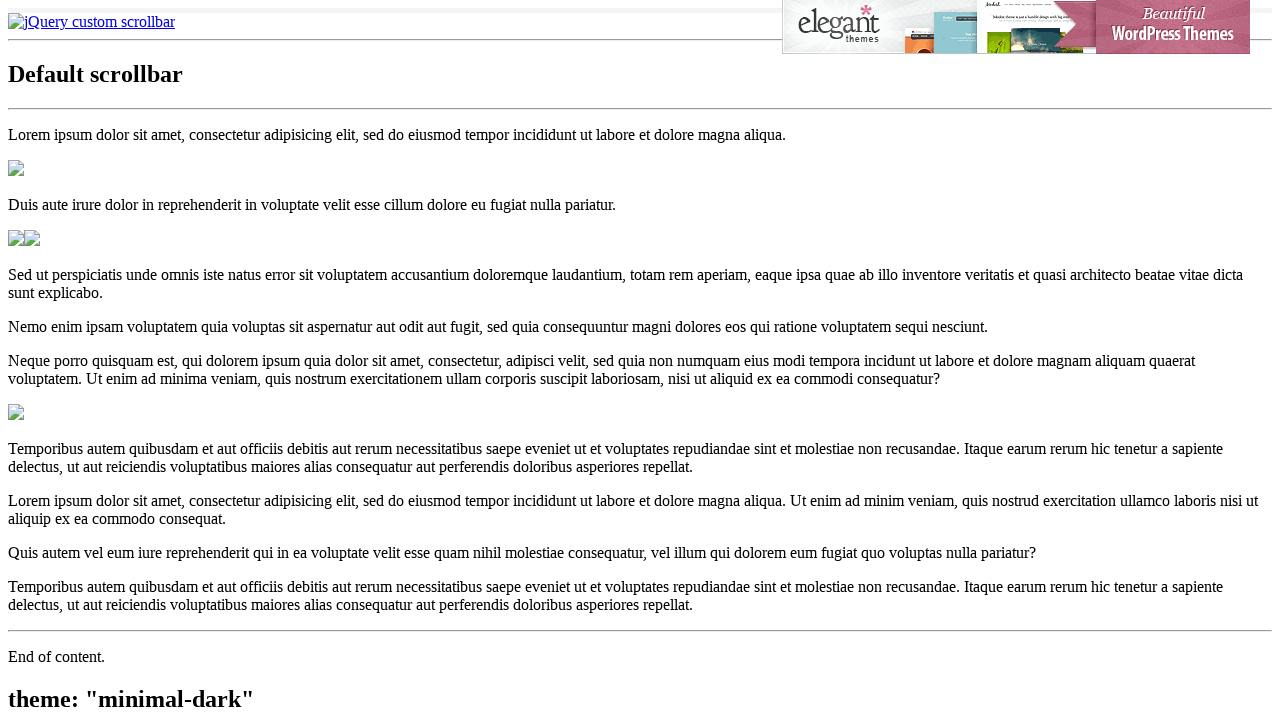

Located target paragraph element
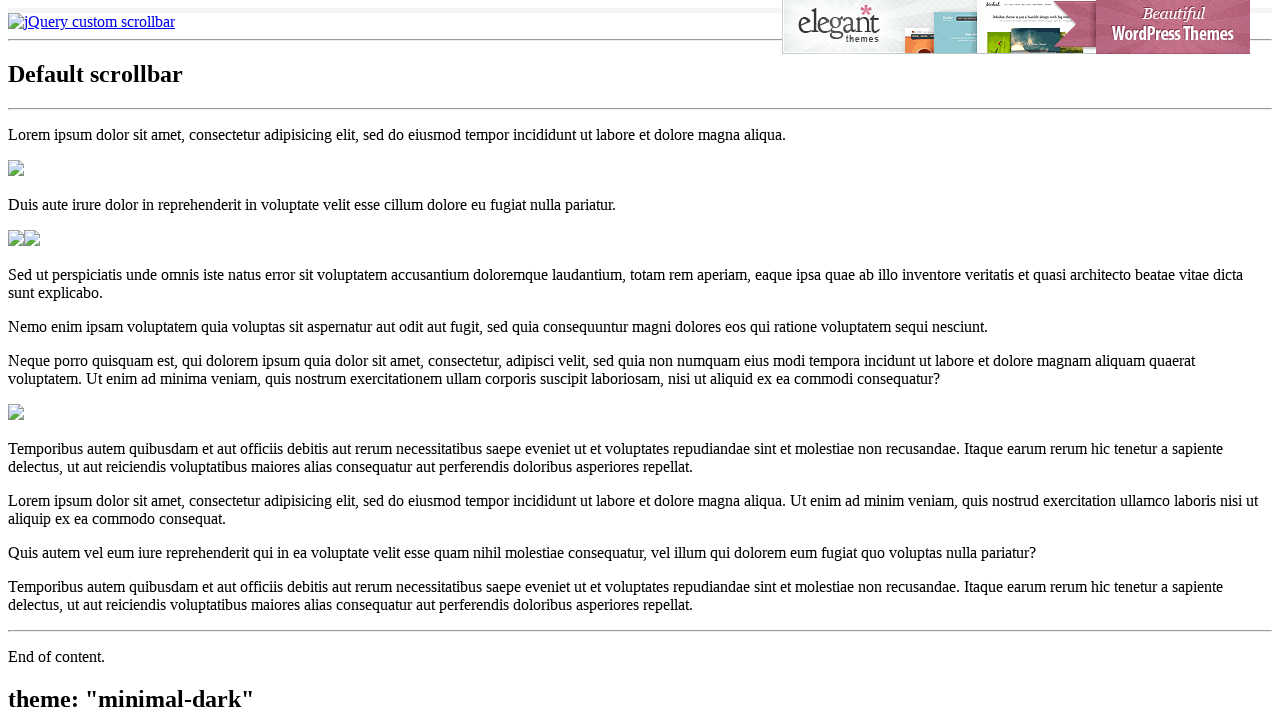

Scrolled to target paragraph element
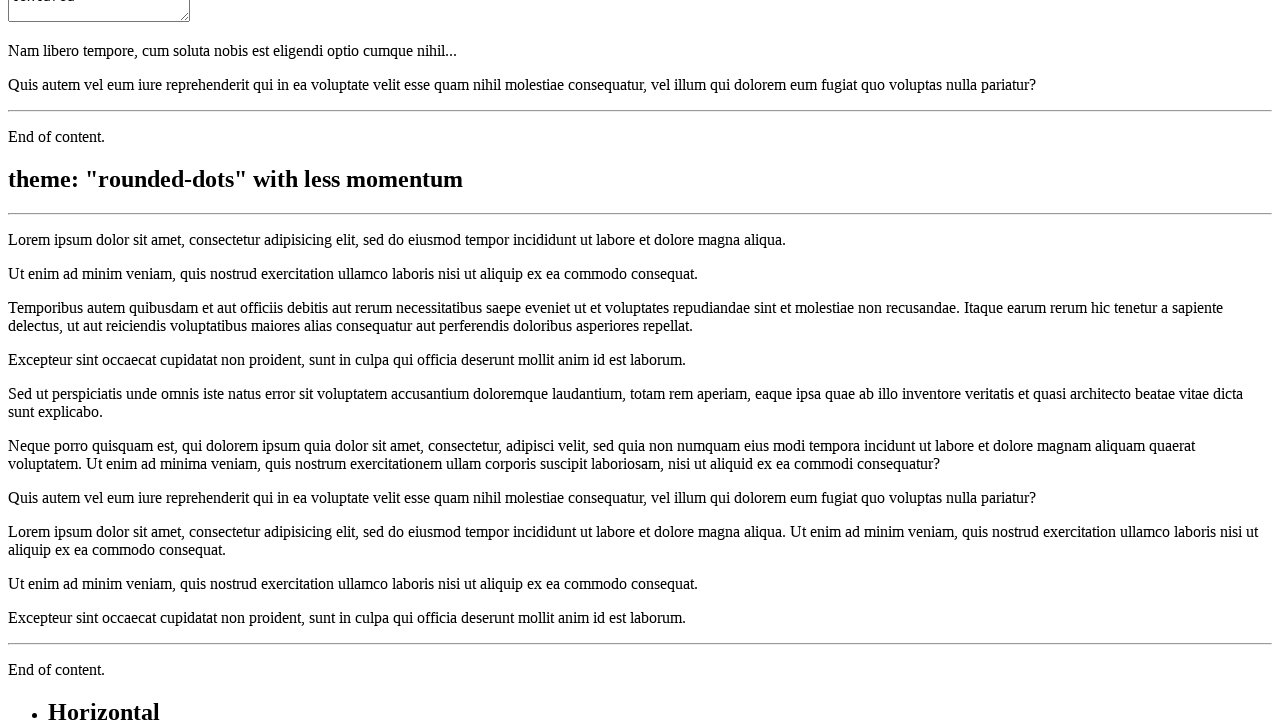

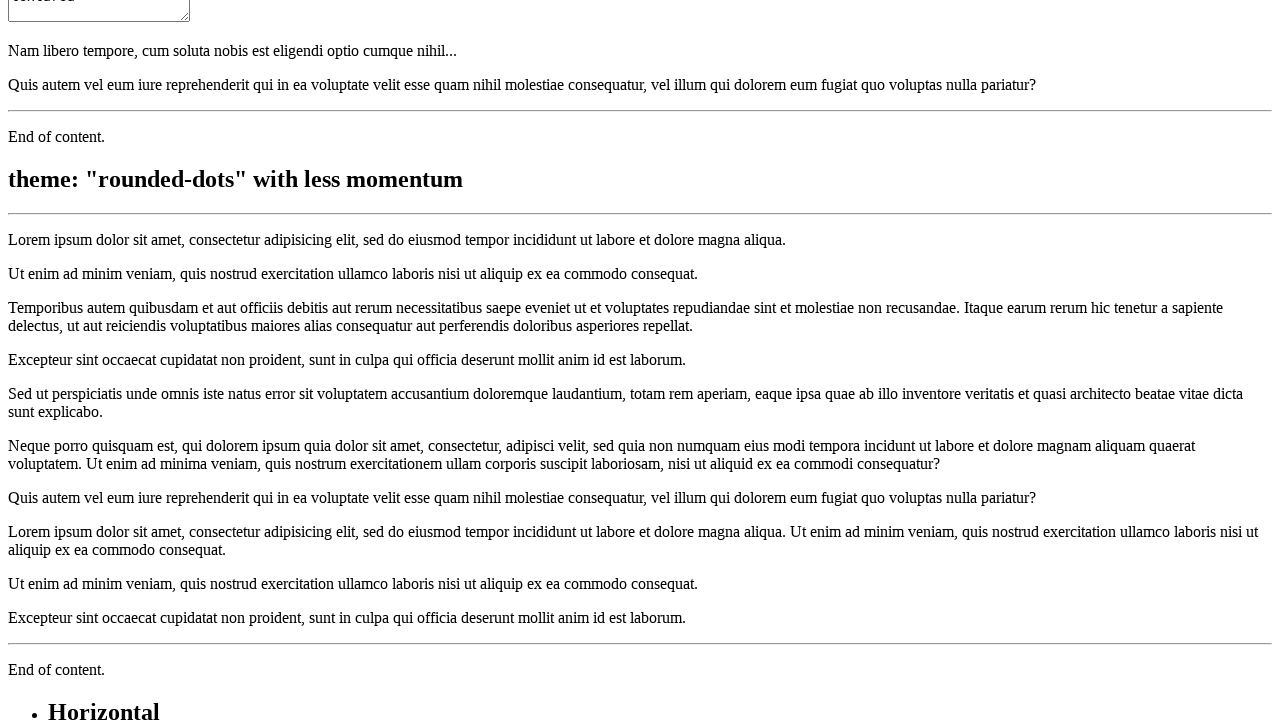